Waits for a specific price to appear, books an item, and solves a mathematical problem by calculating and submitting the answer

Starting URL: http://suninjuly.github.io/explicit_wait2.html

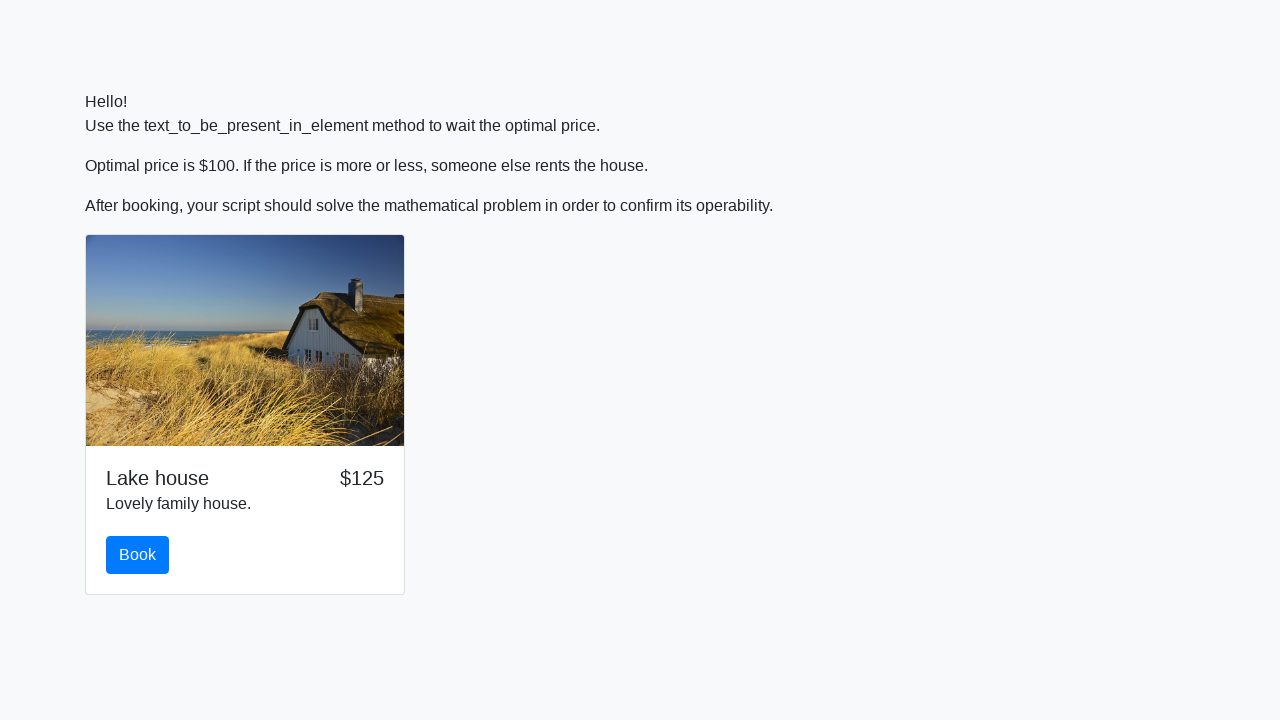

Waited for price to reach $100
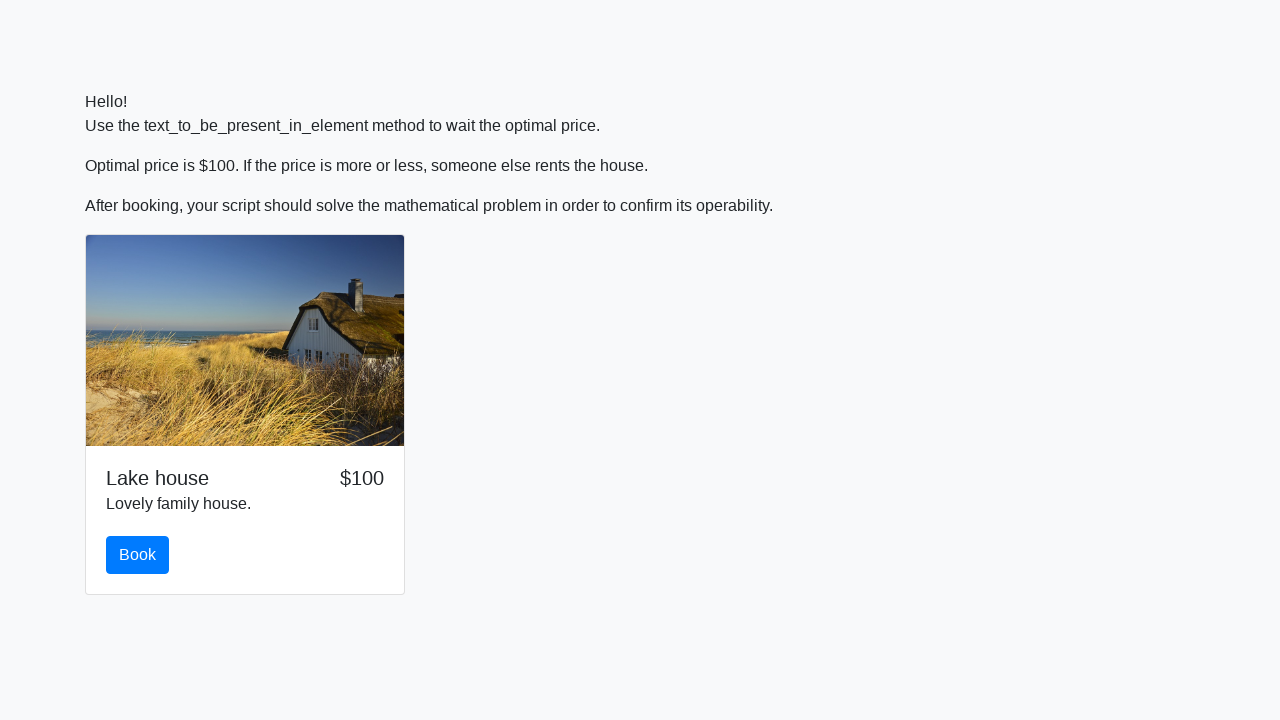

Clicked the book button at (138, 555) on #book
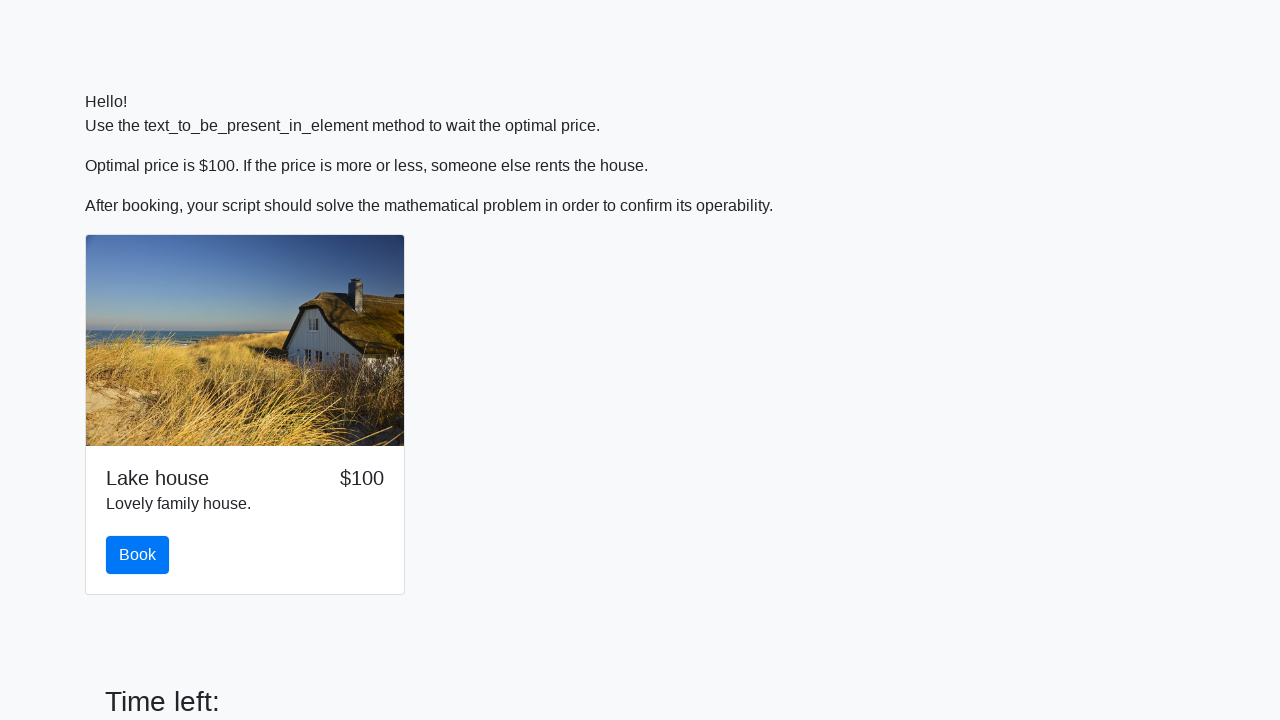

Retrieved the x value from input_value element
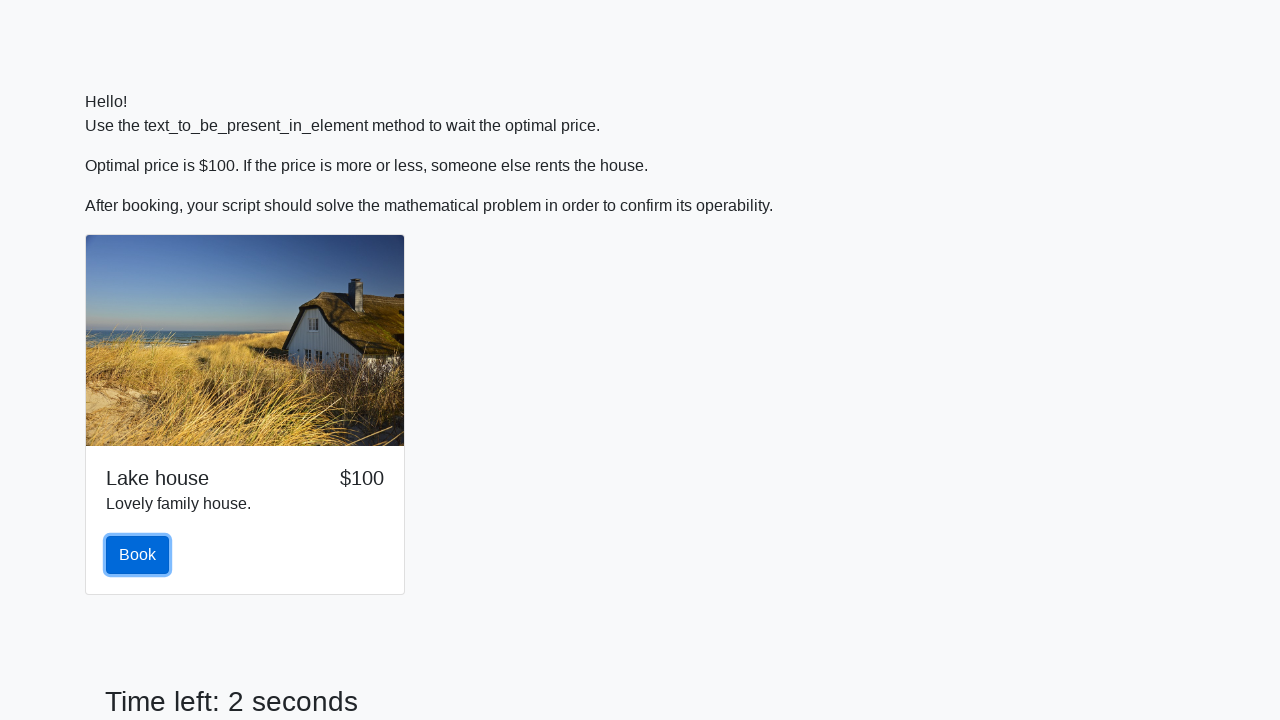

Calculated the mathematical answer: 2.328897302315188
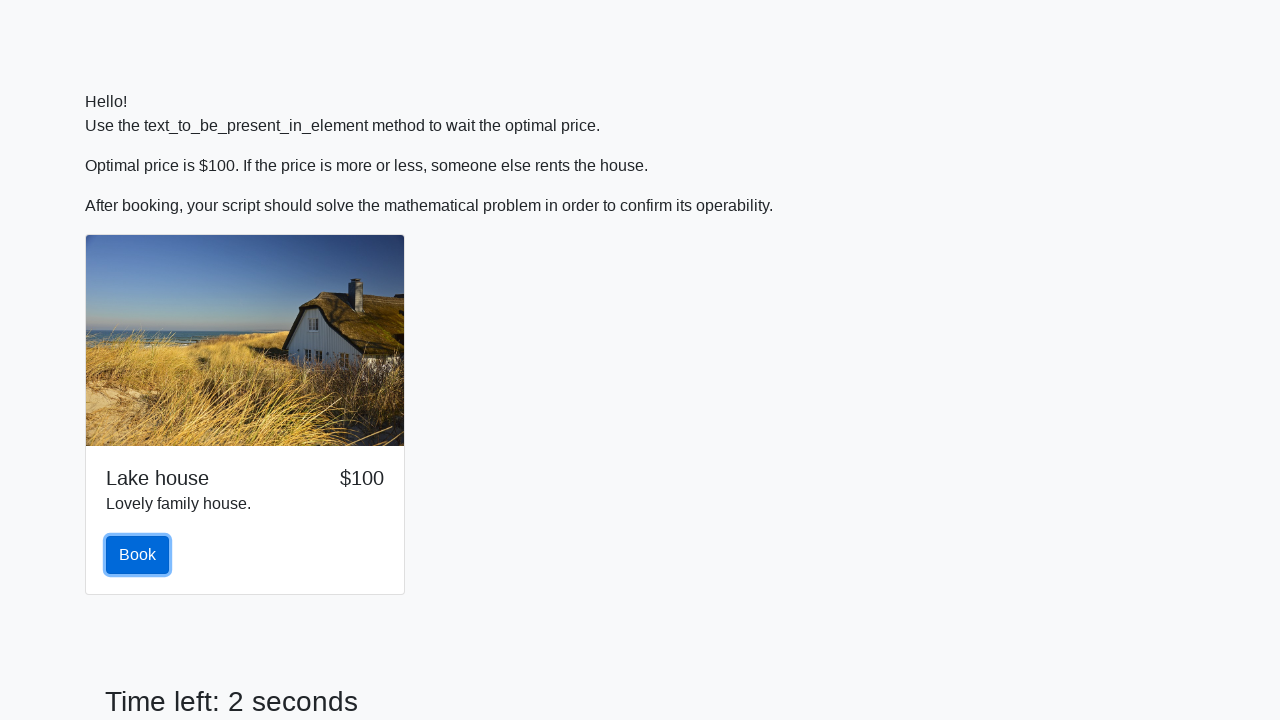

Filled the answer field with calculated result on #answer
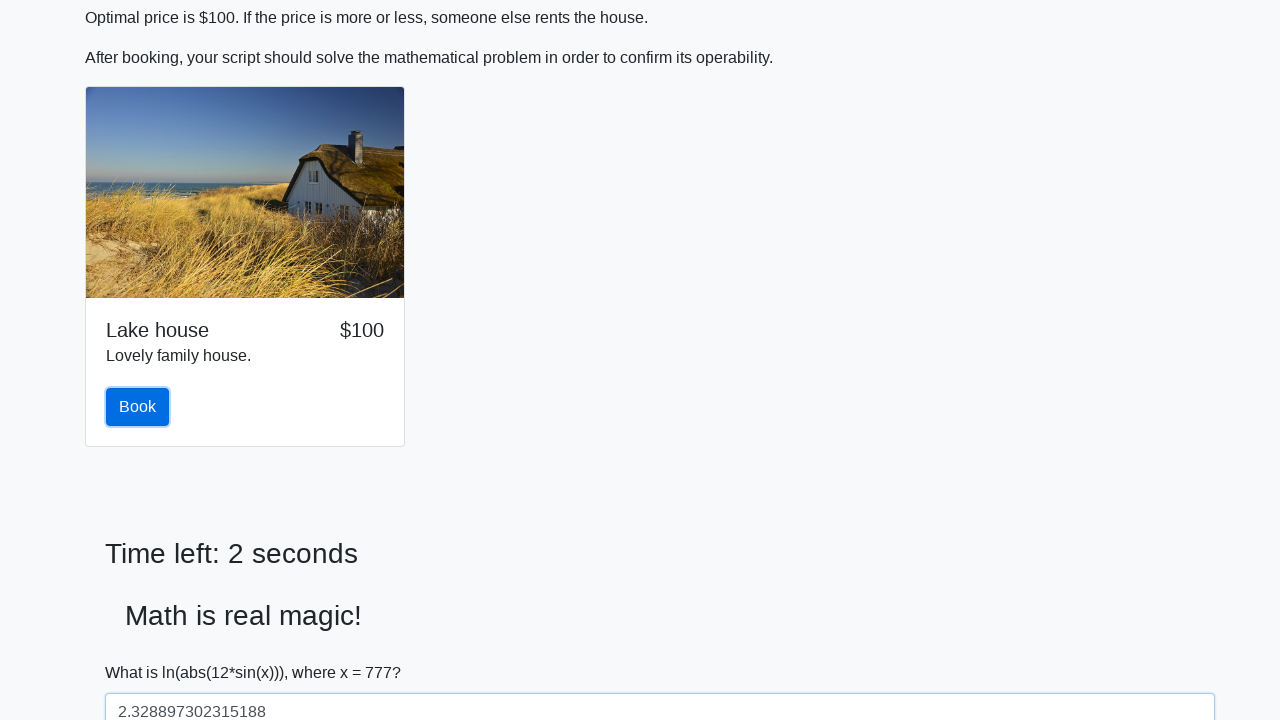

Clicked the solve button to submit the answer at (143, 651) on #solve
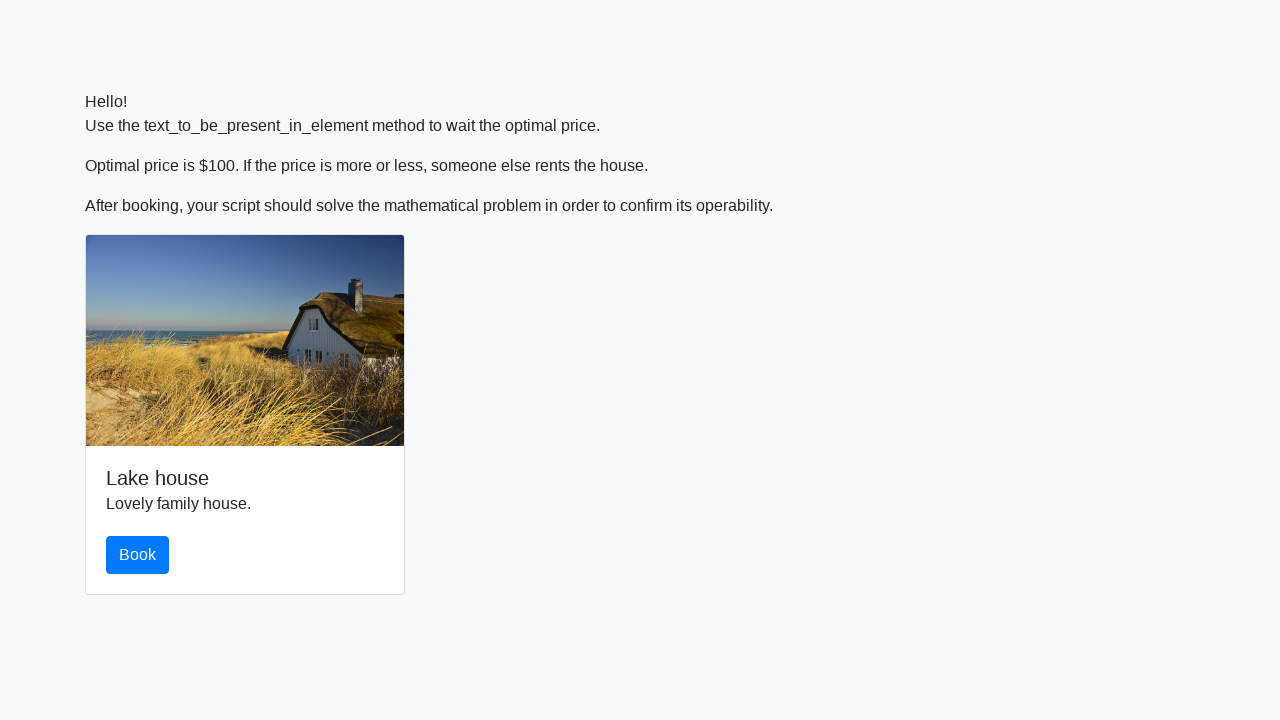

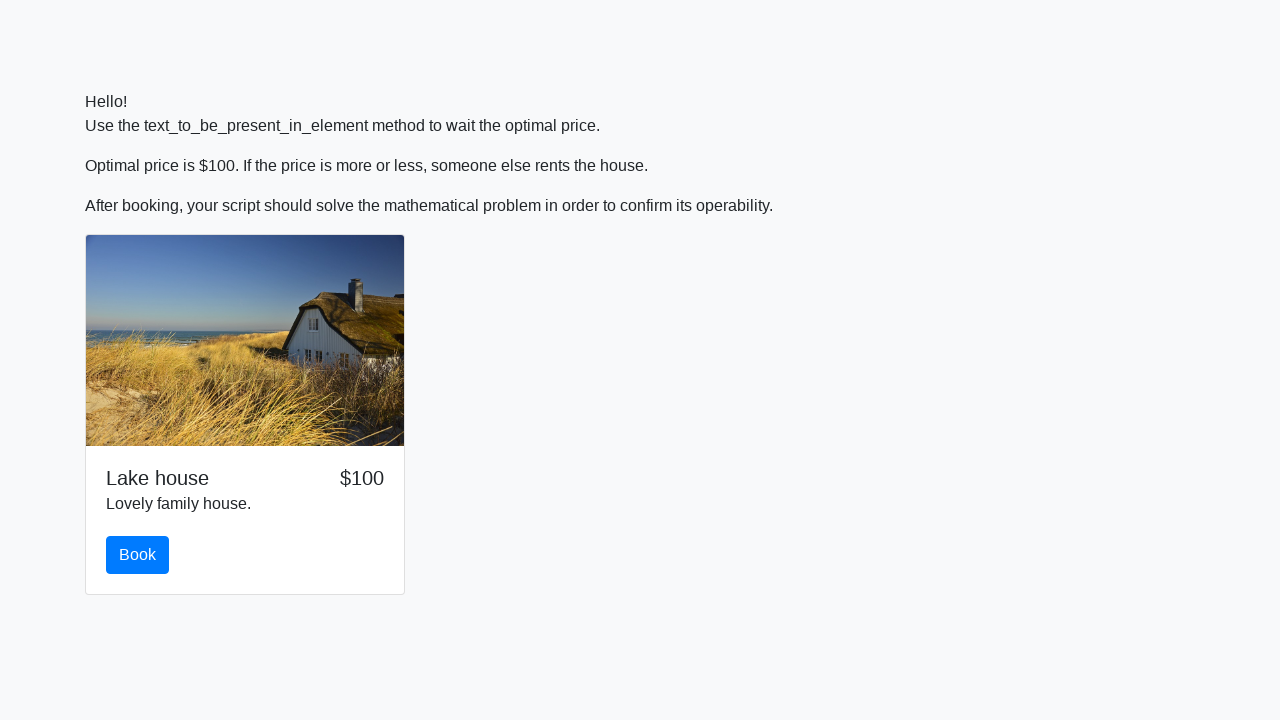